Tests opening a new tabbed window by clicking on the Tabbed tab and then clicking the button to open a new tab.

Starting URL: http://demo.automationtesting.in/Windows.html

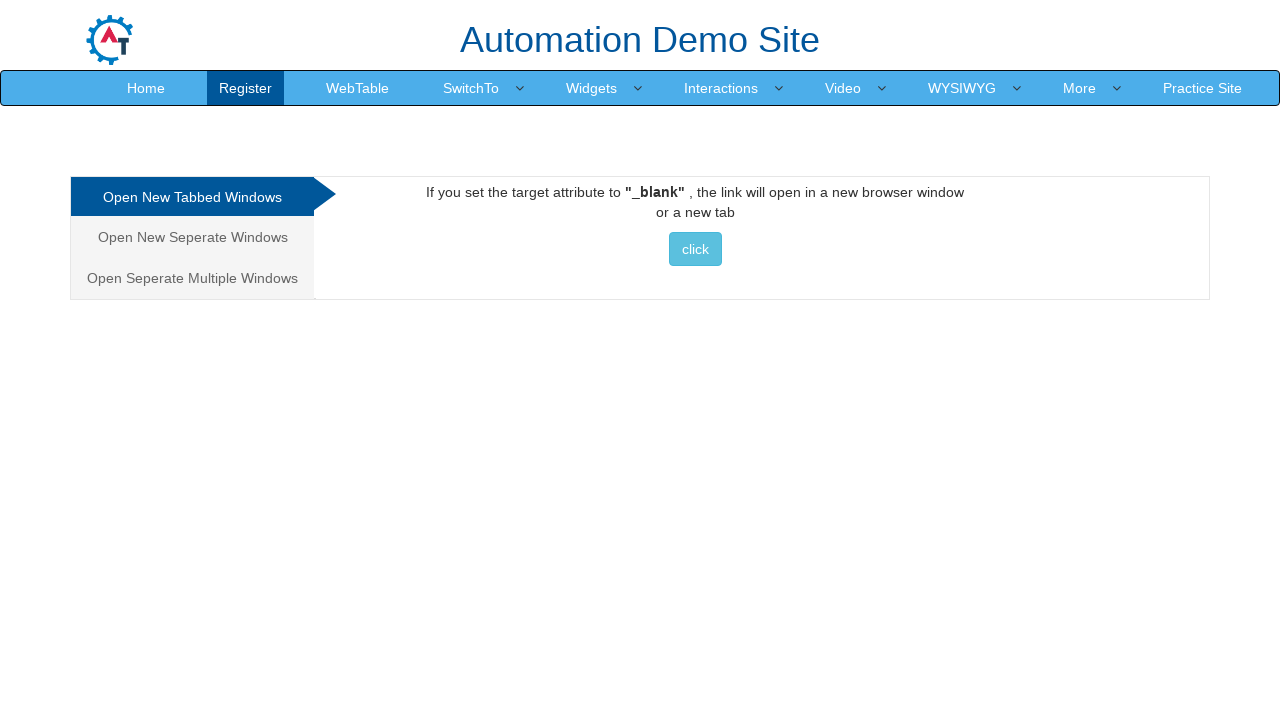

Navigated to Windows demo page
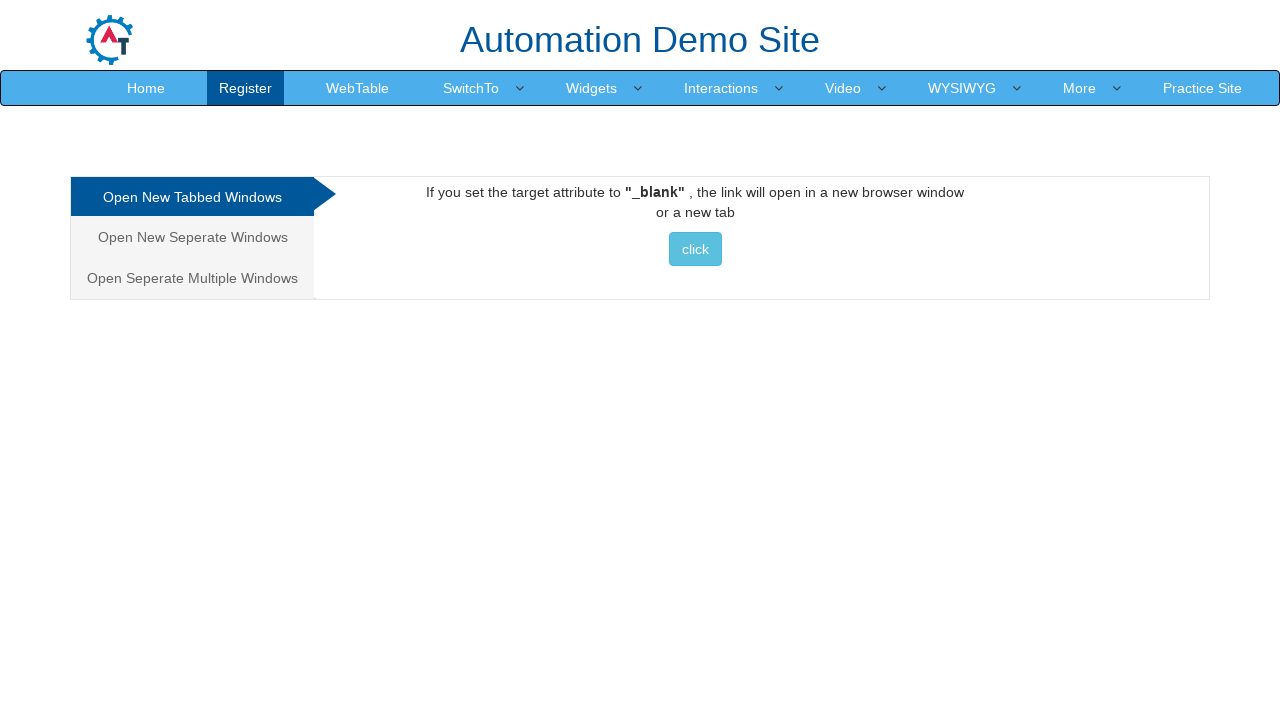

Clicked on the Tabbed tab at (192, 197) on a[href='#Tabbed']
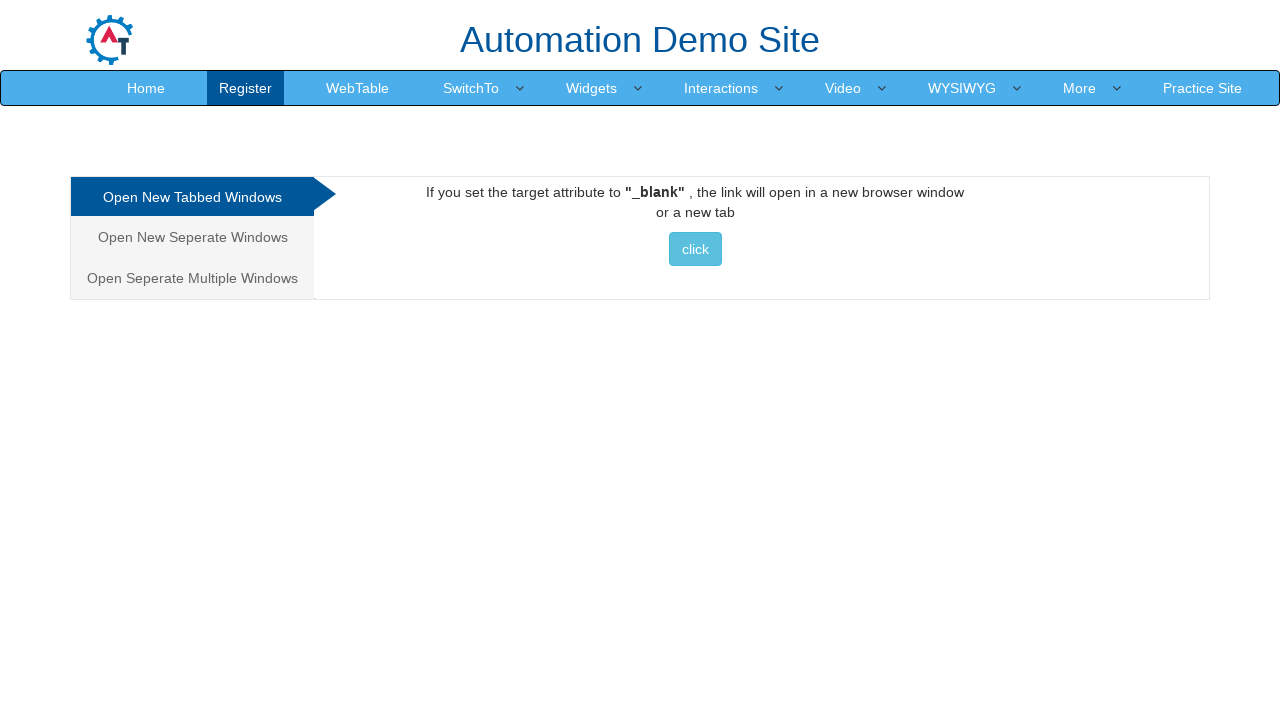

Clicked button to open a new tabbed window at (695, 249) on #Tabbed a
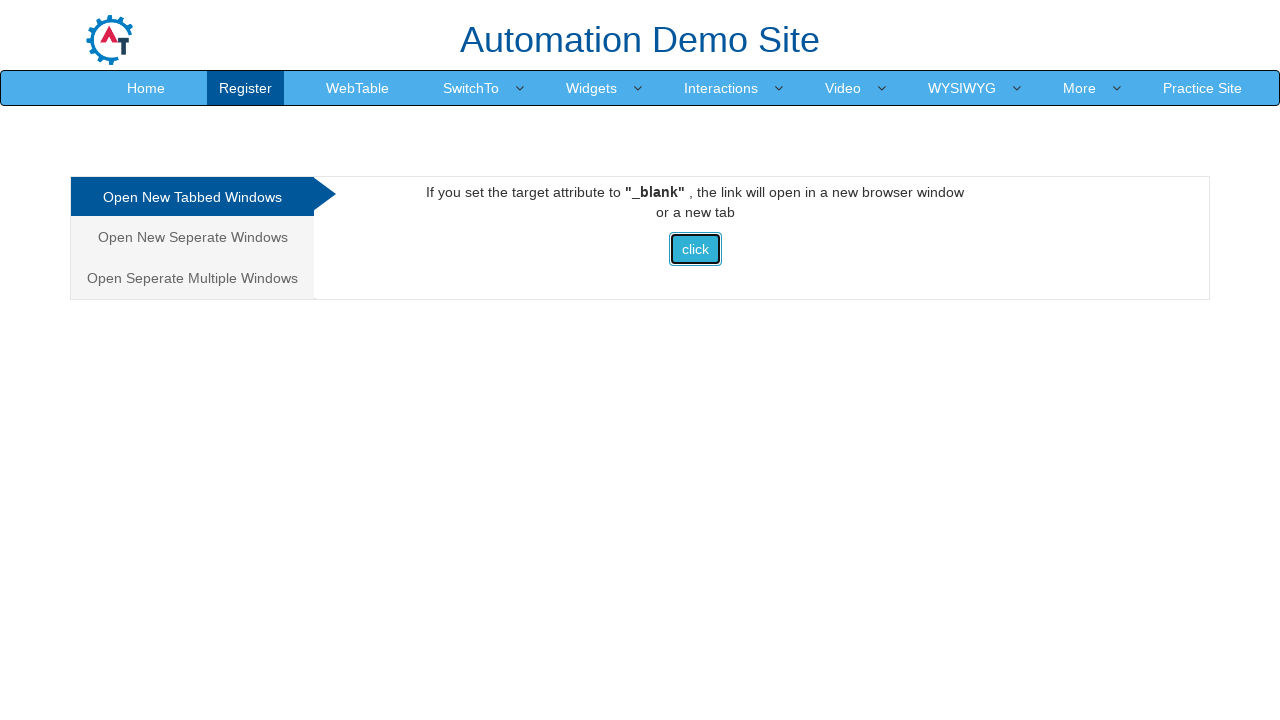

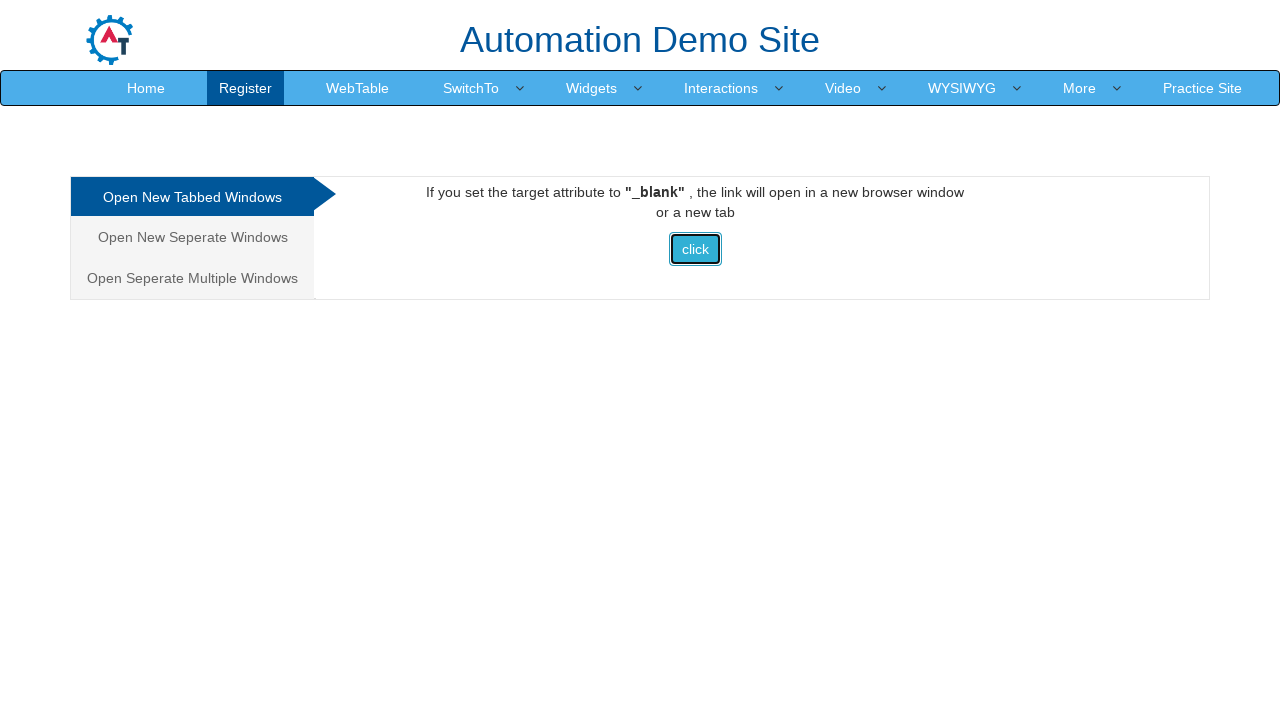